Tests browser navigation commands by navigating to Gmail, then using back, forward, and refresh operations

Starting URL: https://the-internet.herokuapp.com/

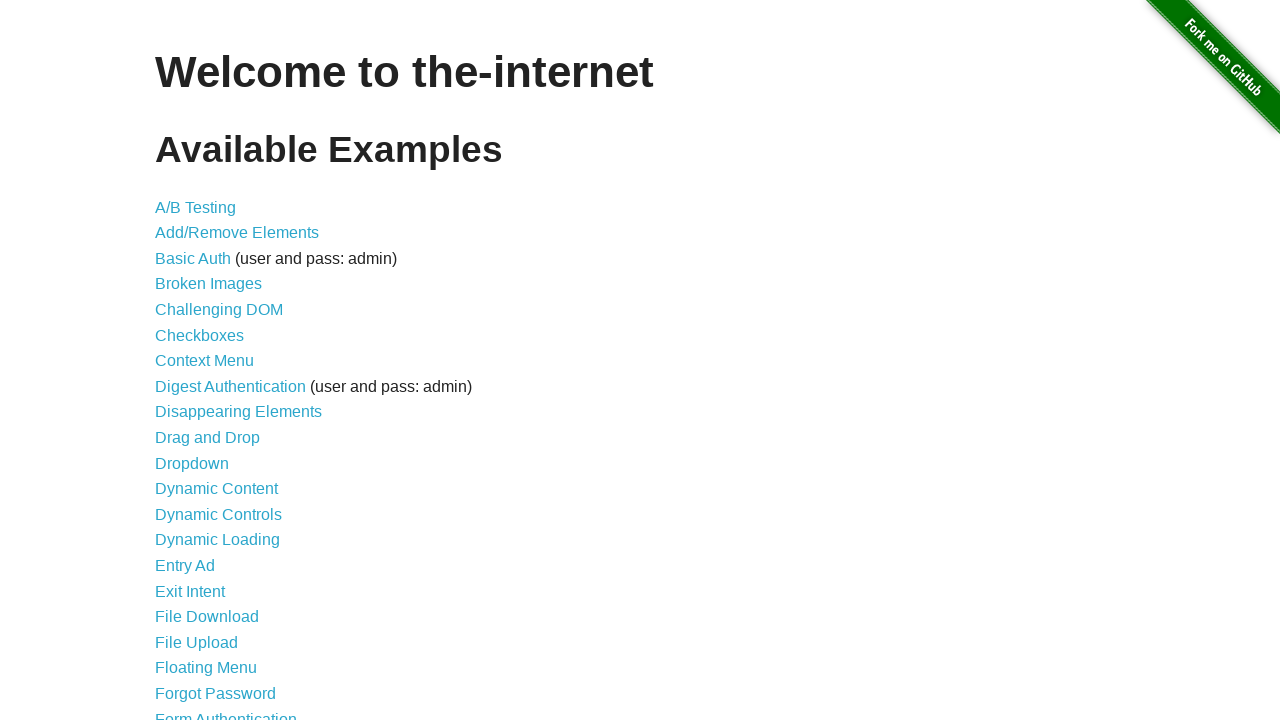

Navigated to Gmail
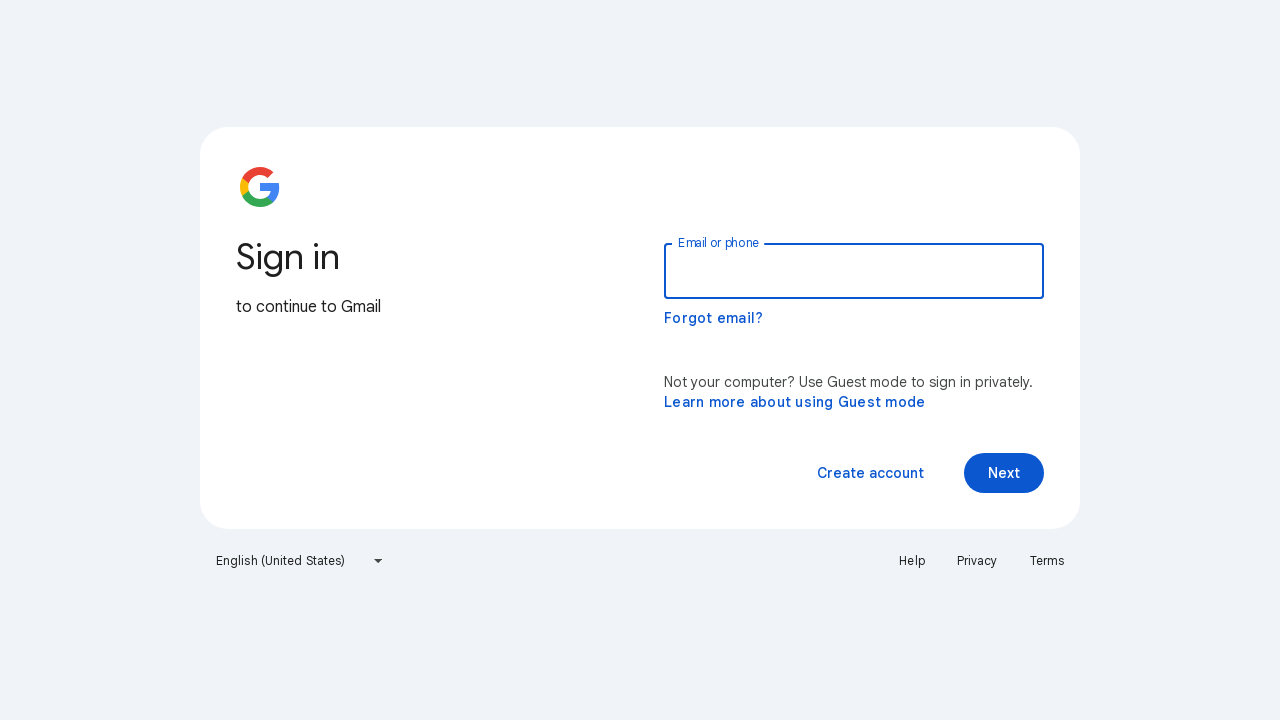

Navigated back to the previous page
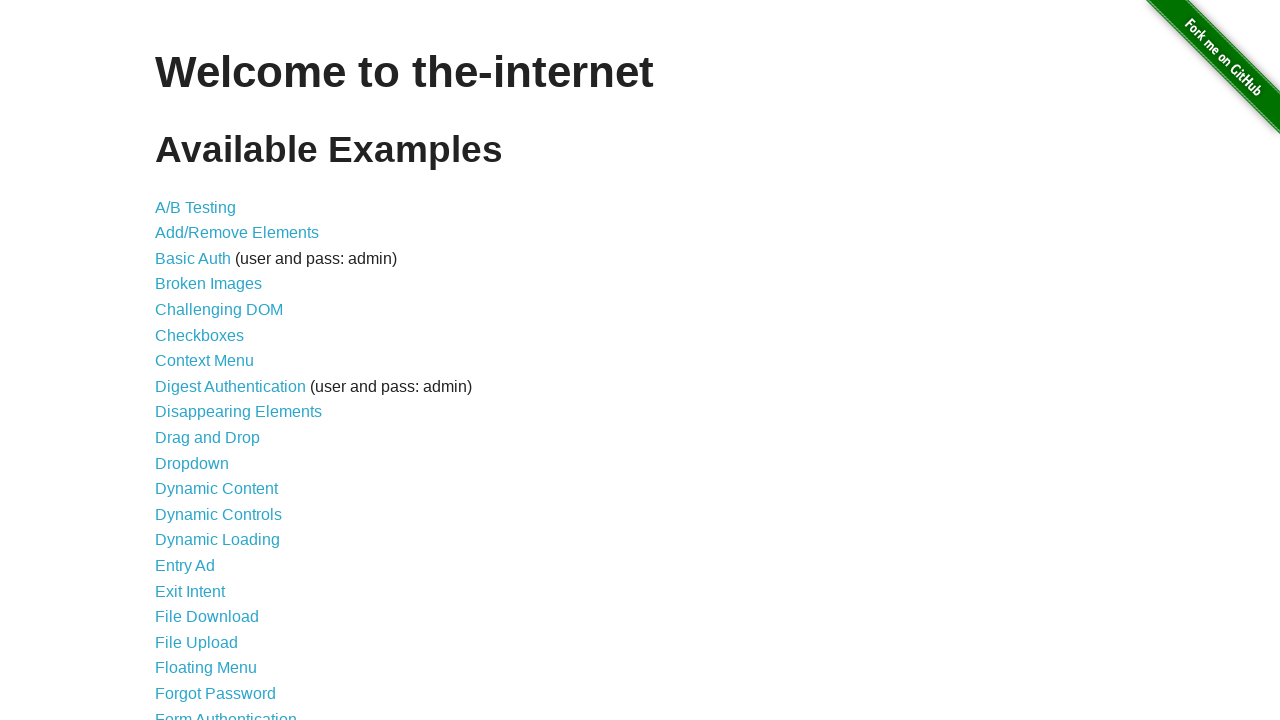

Navigated forward
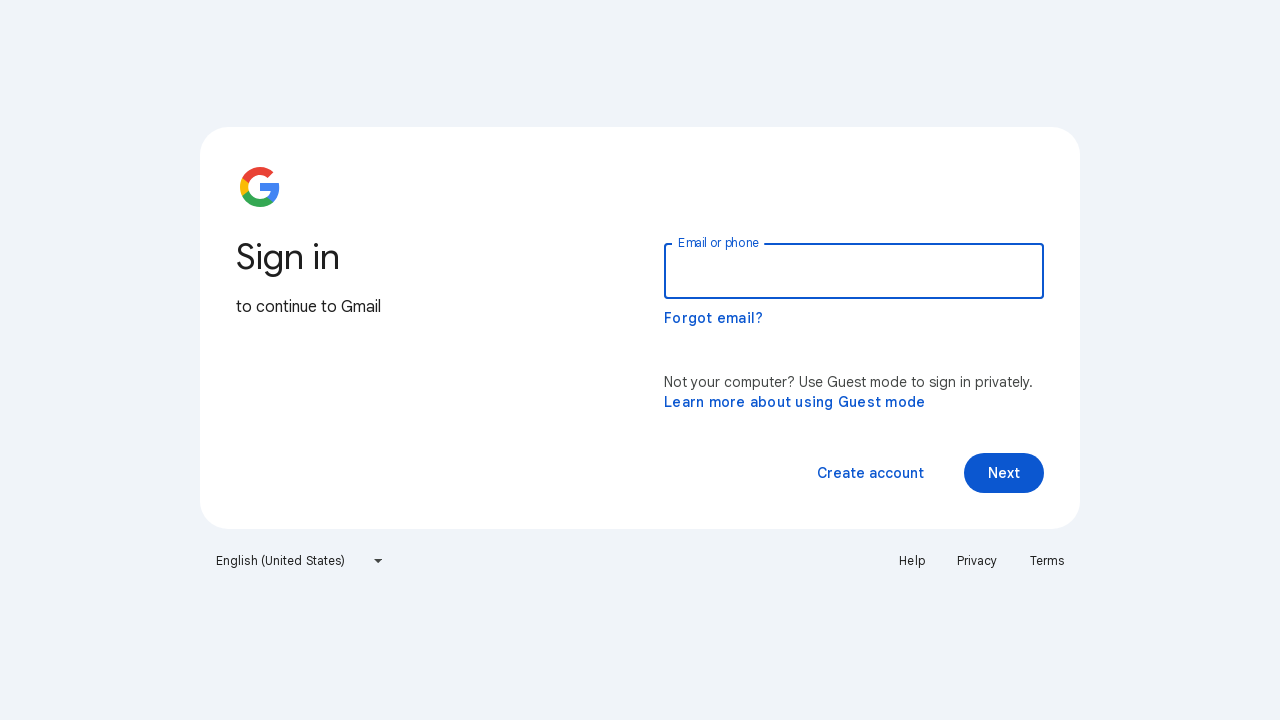

Refreshed the page
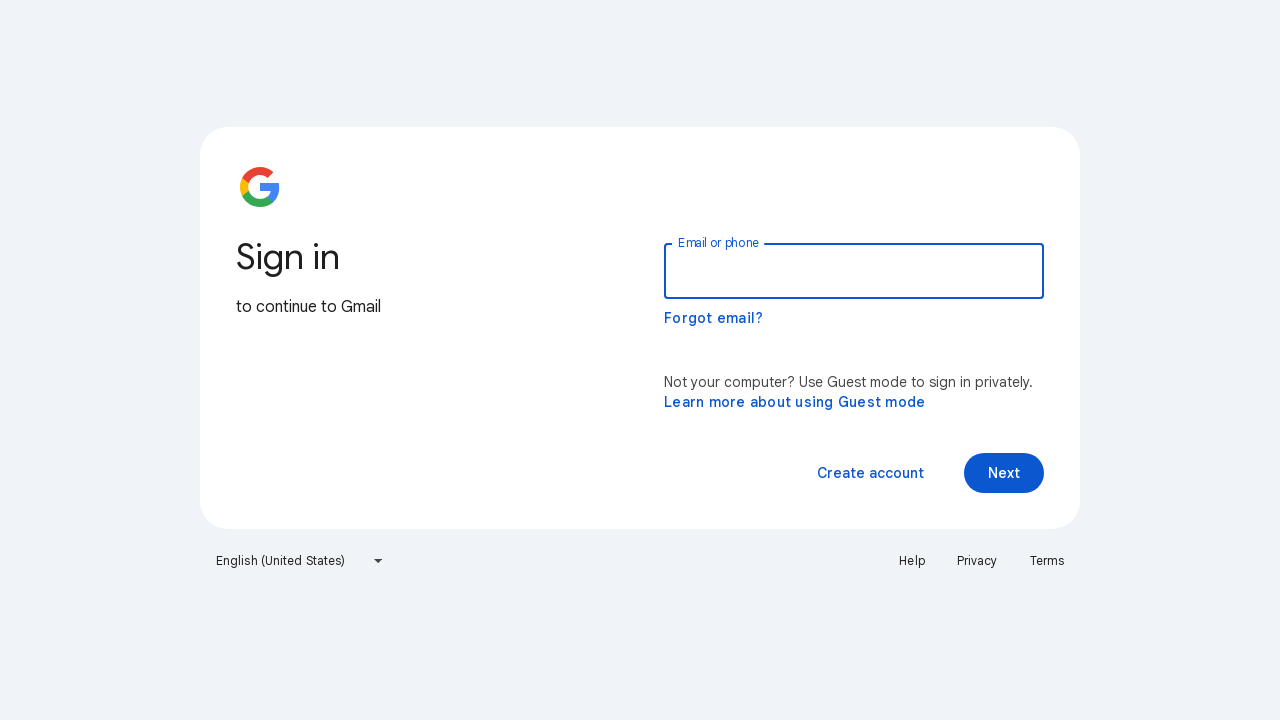

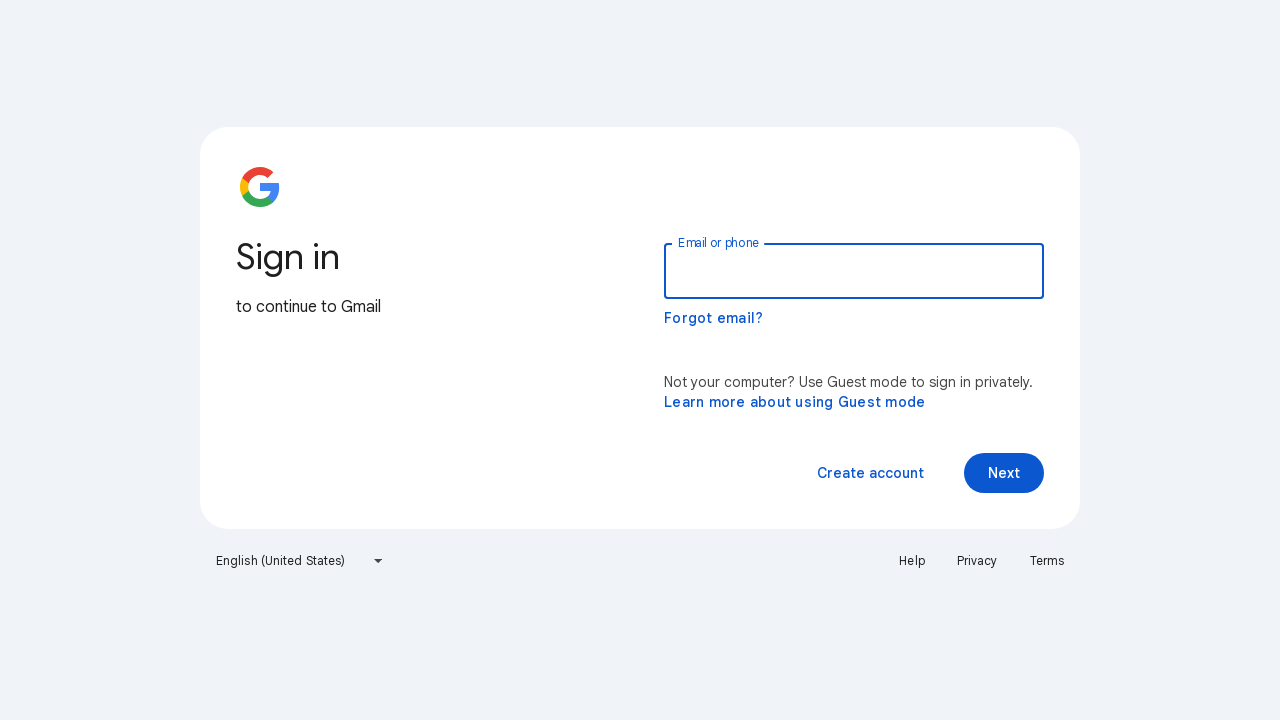